Tests a registration form by filling all required fields in the first block and verifying the success message after submission

Starting URL: http://suninjuly.github.io/registration1.html

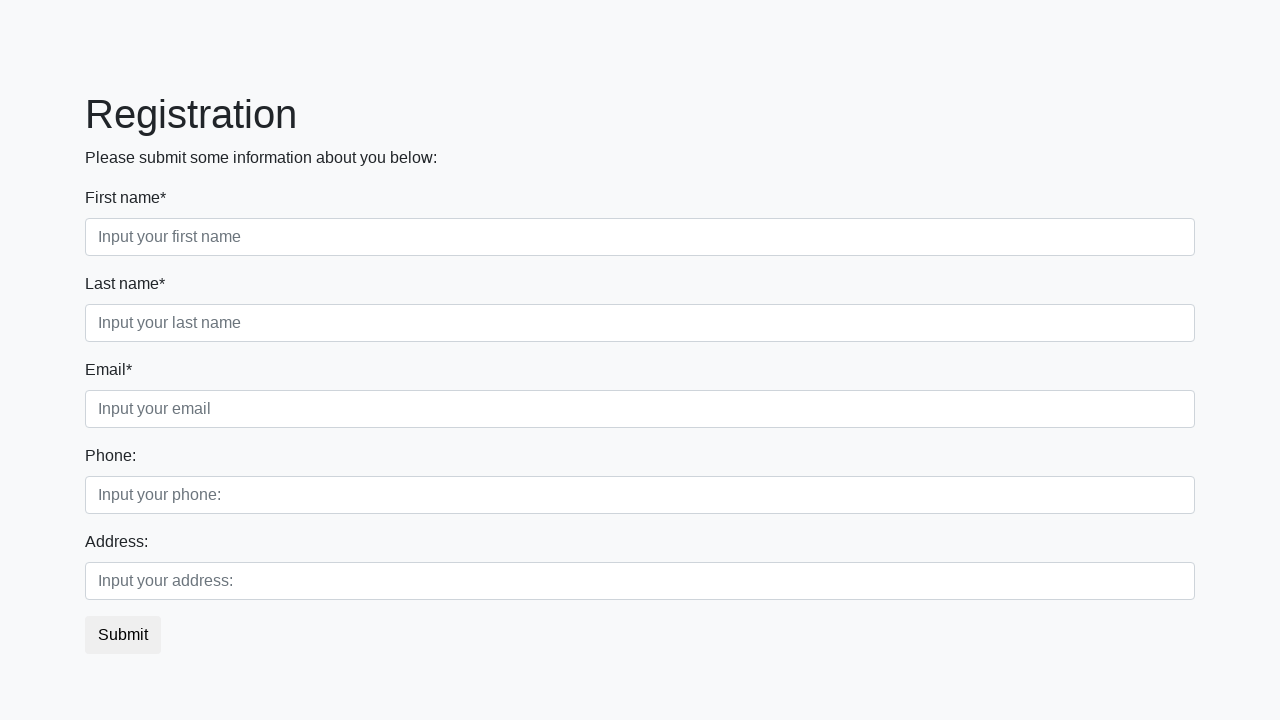

Located all required form controls in the first block
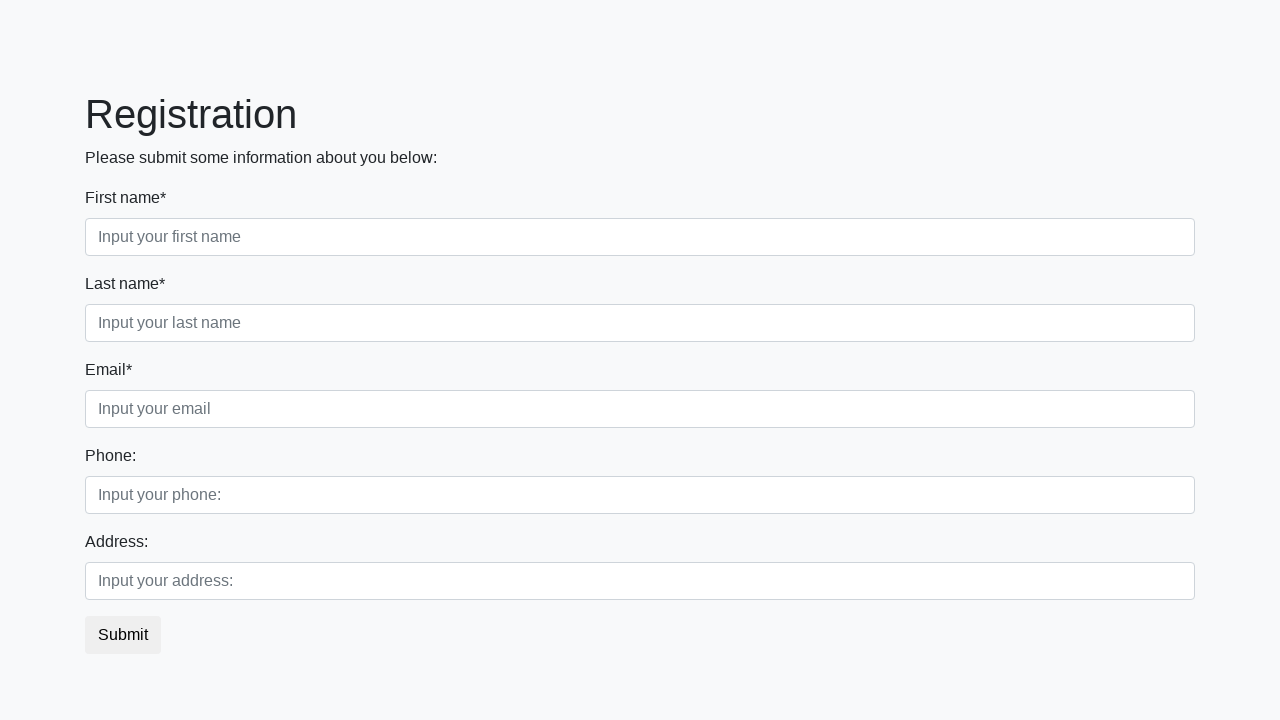

Filled a form control with 'TestUser' on .first_block .form-control >> nth=0
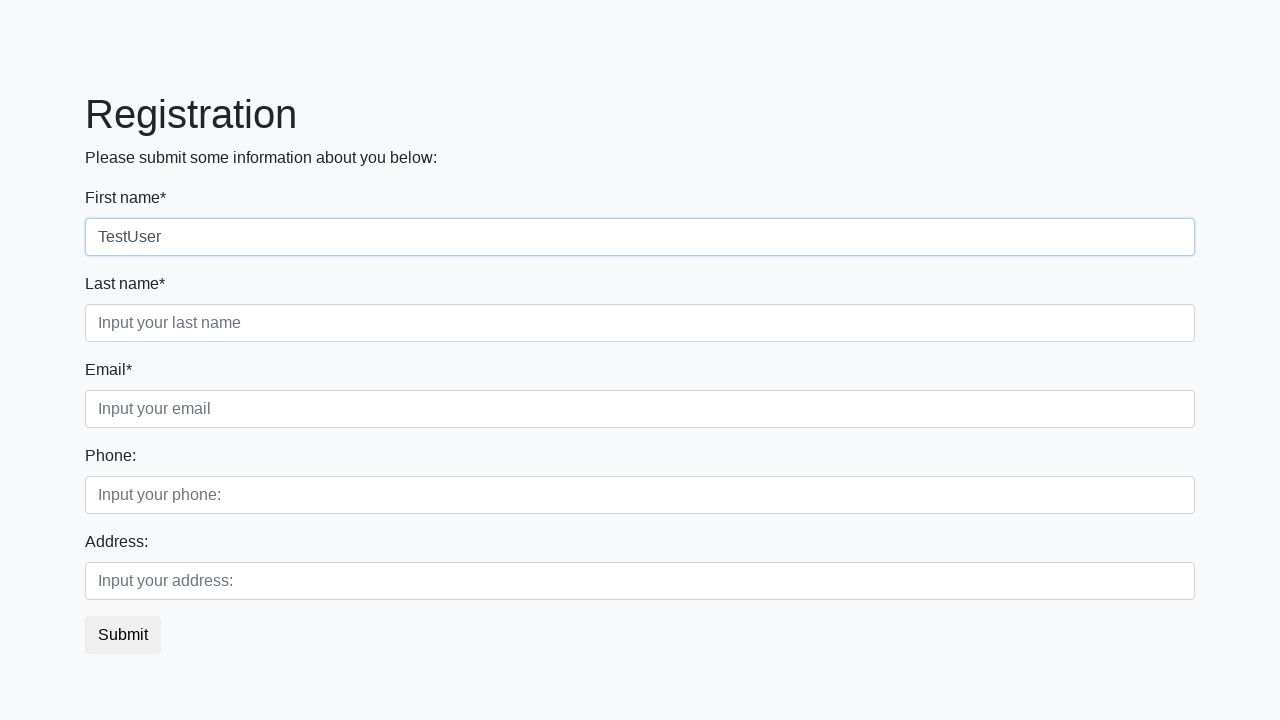

Filled a form control with 'TestUser' on .first_block .form-control >> nth=1
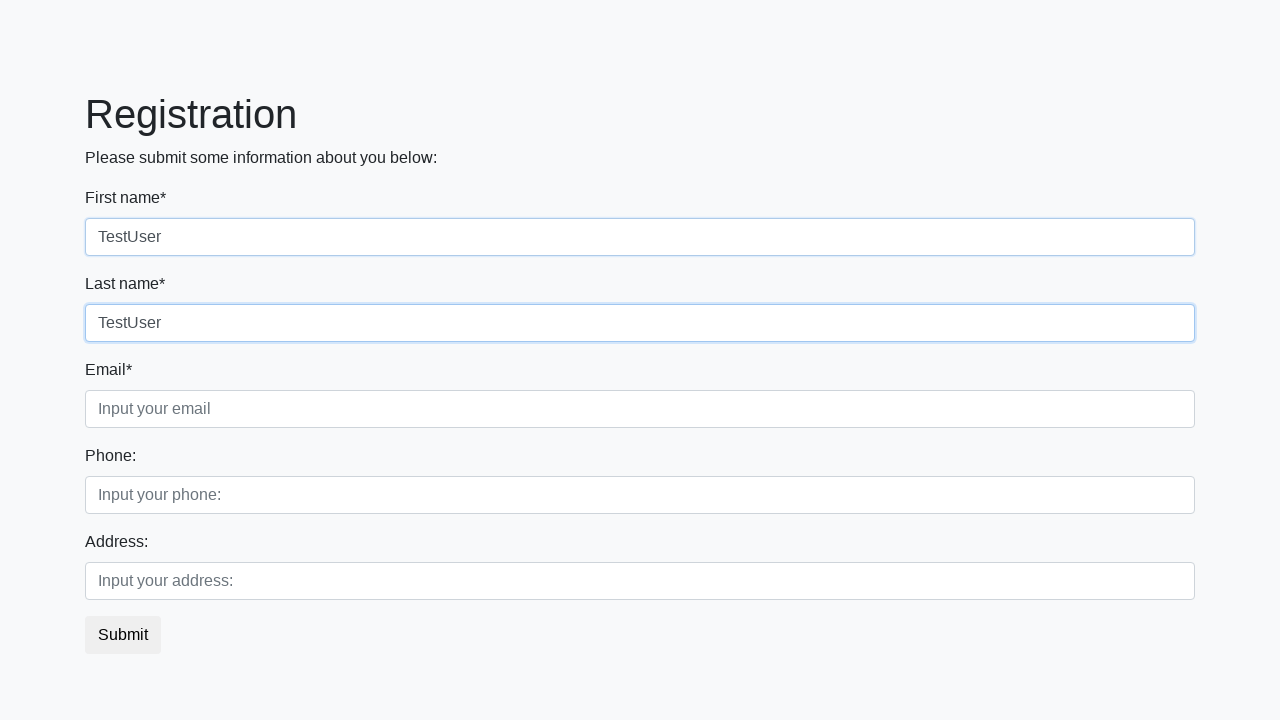

Filled a form control with 'TestUser' on .first_block .form-control >> nth=2
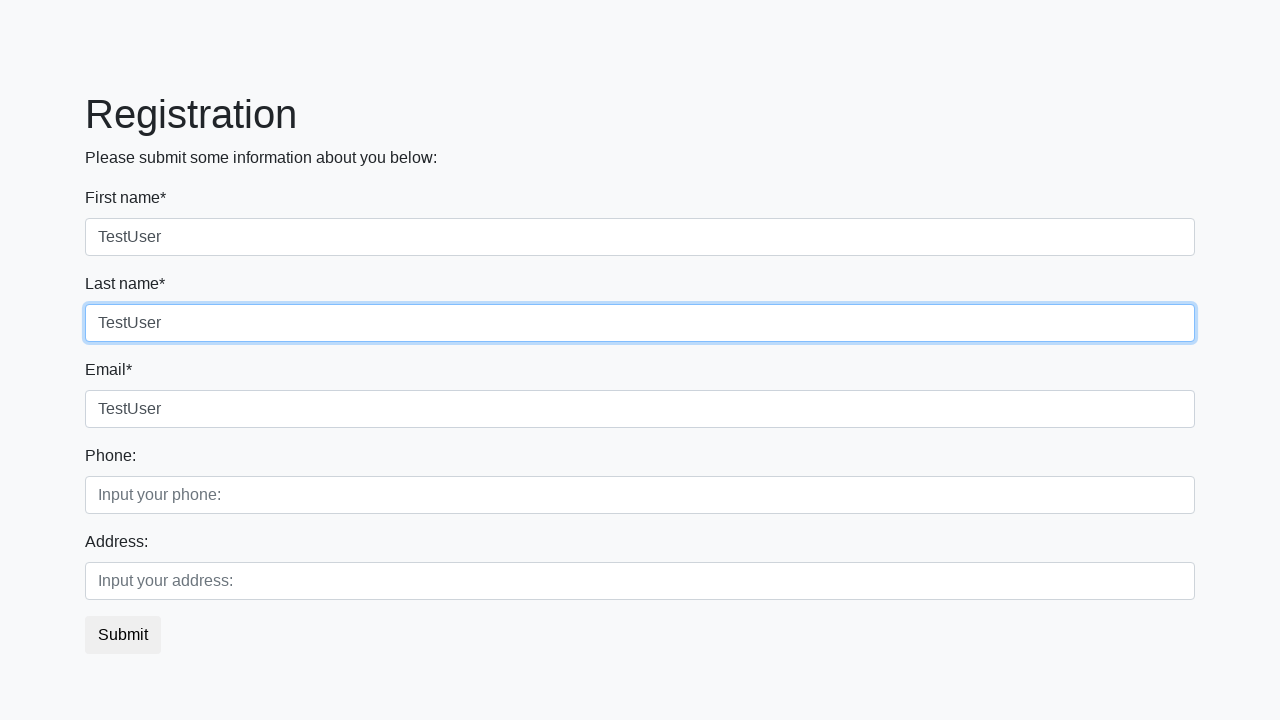

Clicked submit button to register at (123, 635) on button[type="submit"]
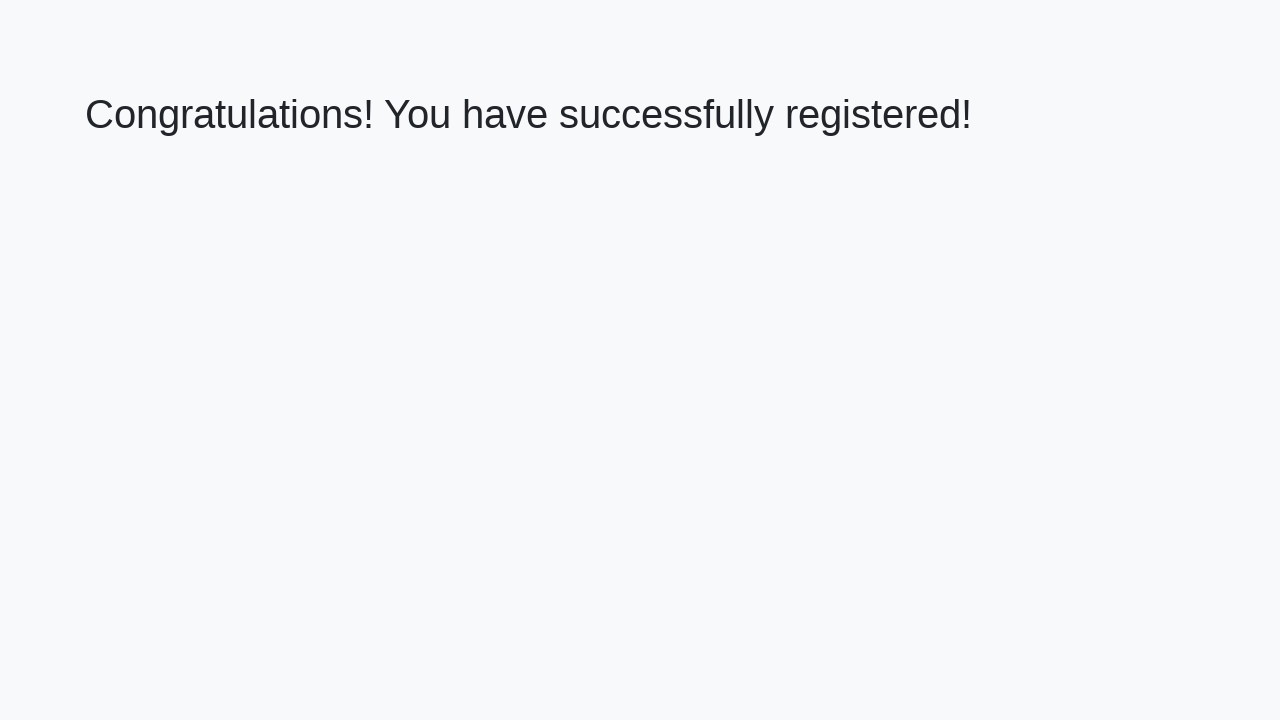

Success message heading appeared
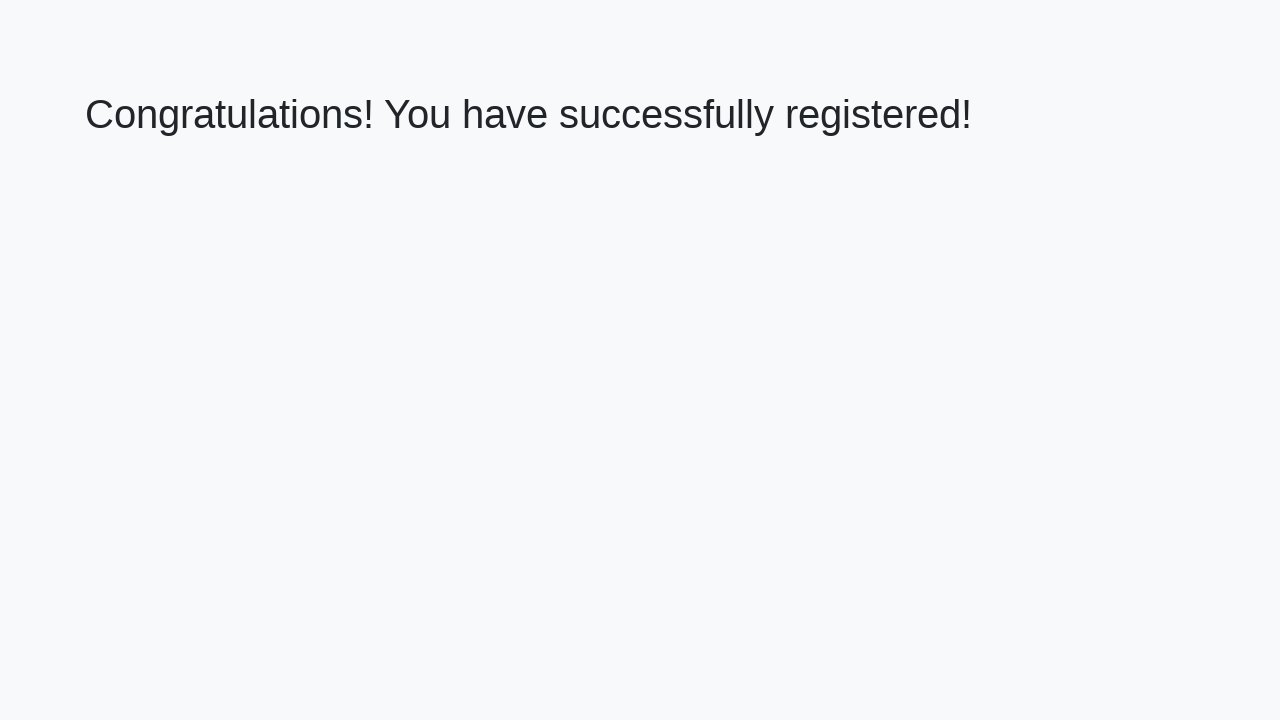

Retrieved success message text
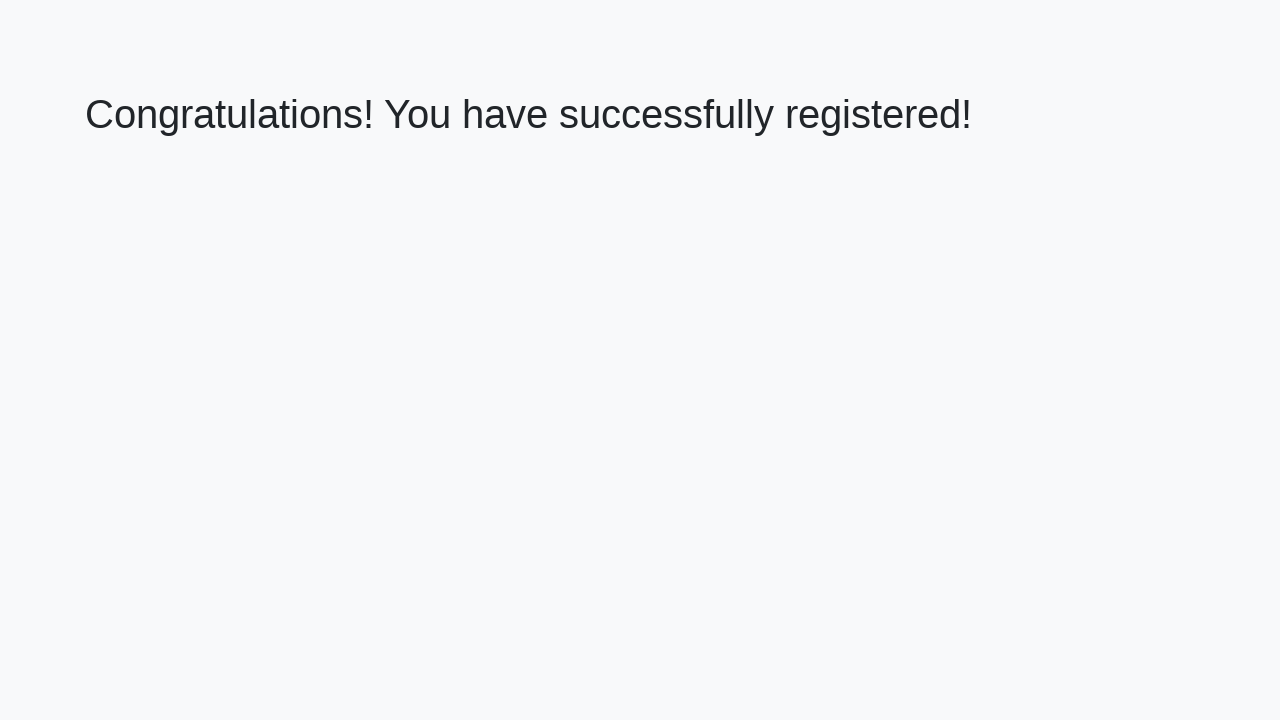

Verified success message matches expected text
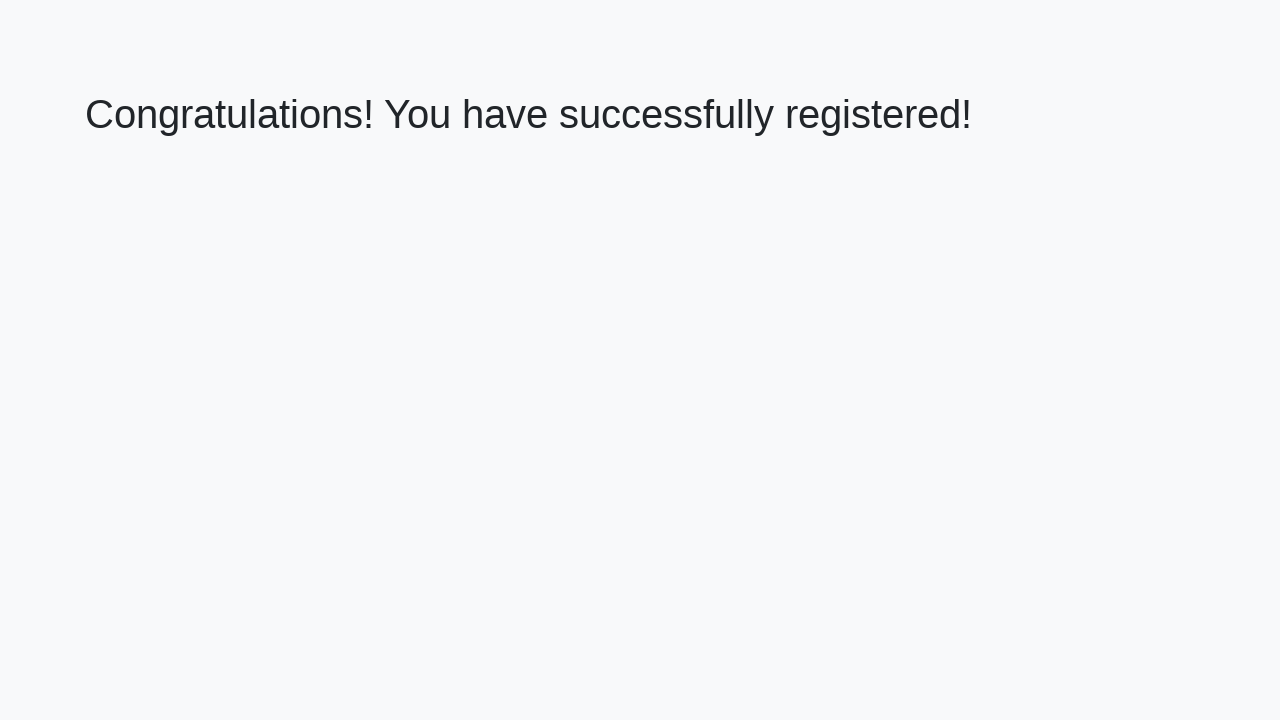

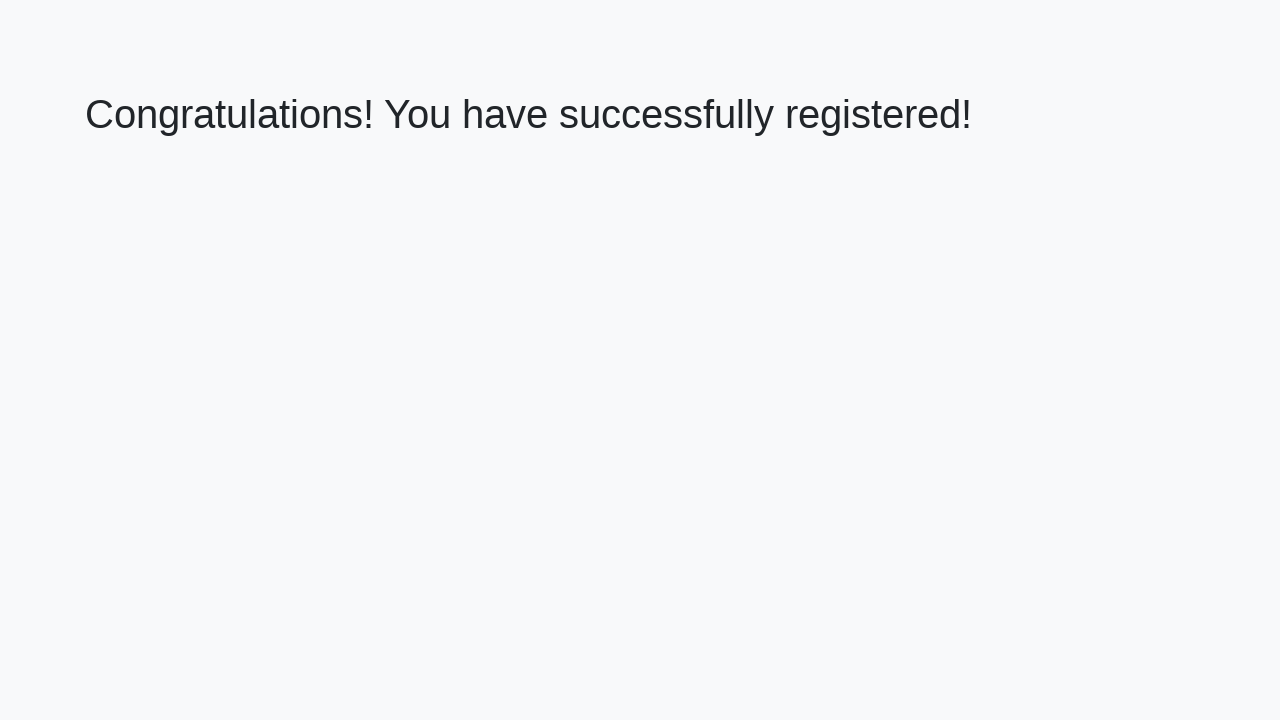